Navigates to an online typing test website and clicks the button to start a typing test, then attempts to interact with the typing interface by reading the current word and typing it.

Starting URL: https://onlinetyping.org

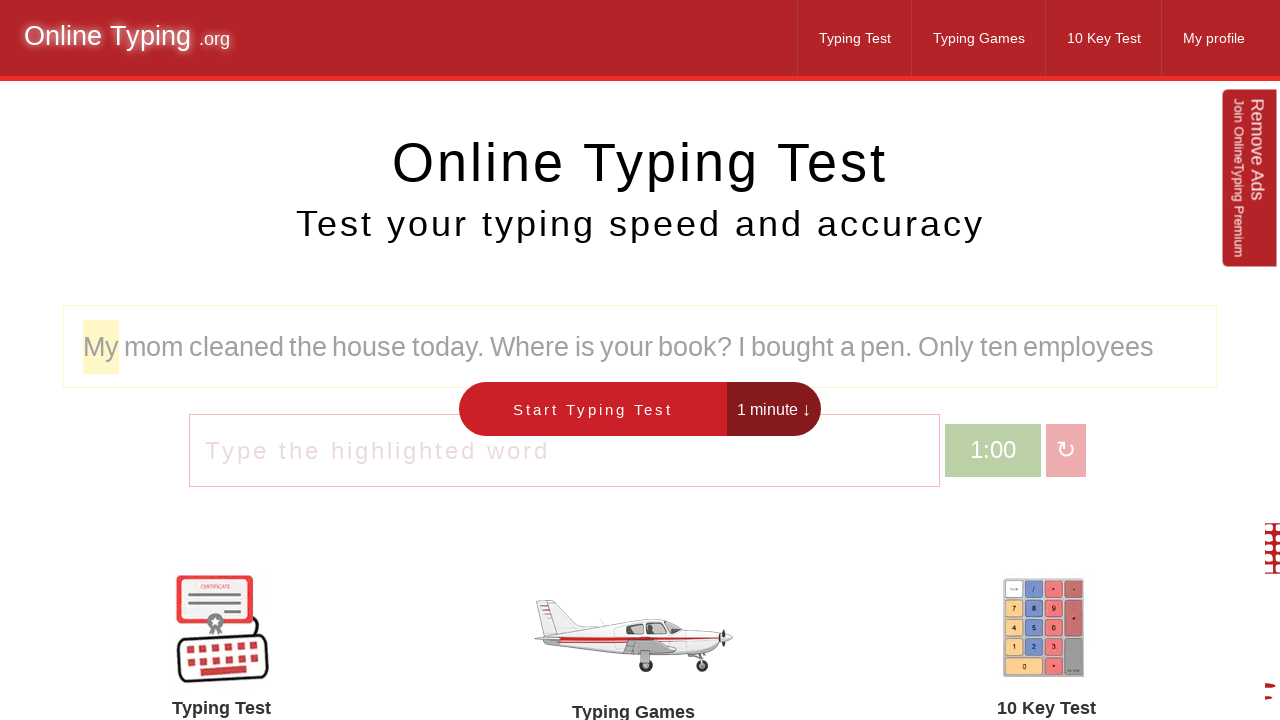

Waited for page to fully load (networkidle)
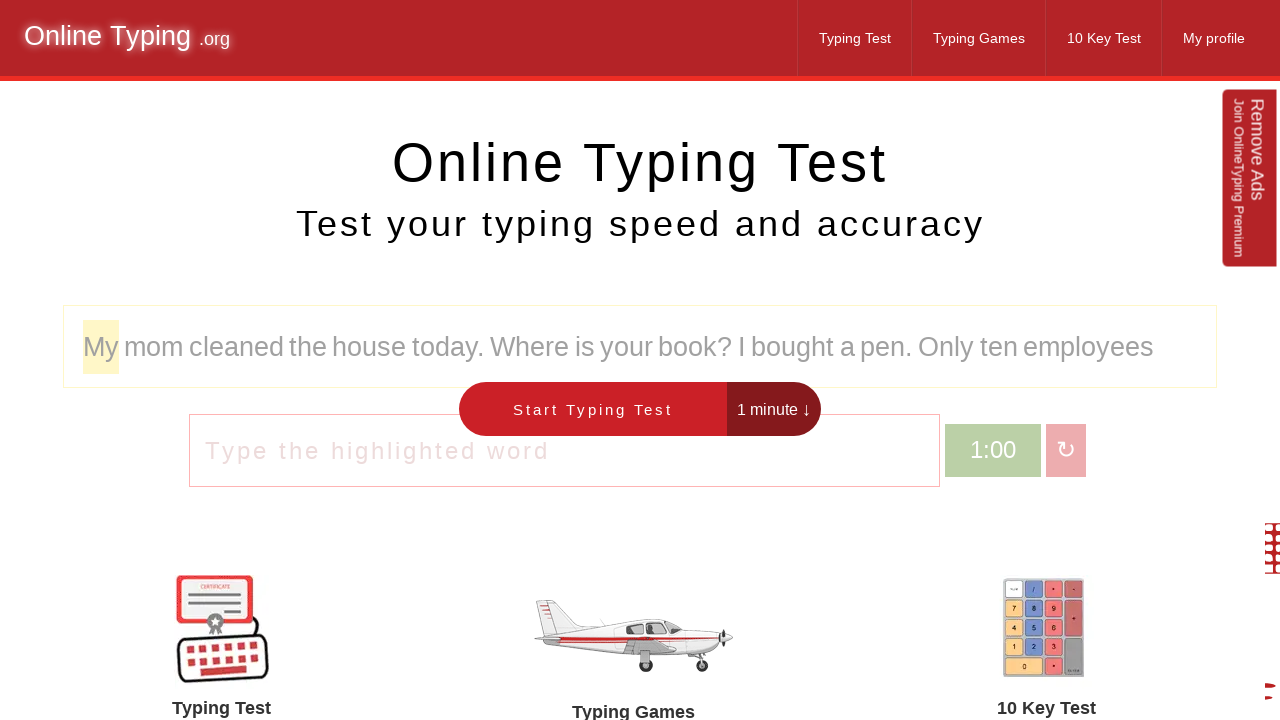

Clicked the 'Start Typing Test' button at (593, 409) on button:has-text('Start Typing Test')
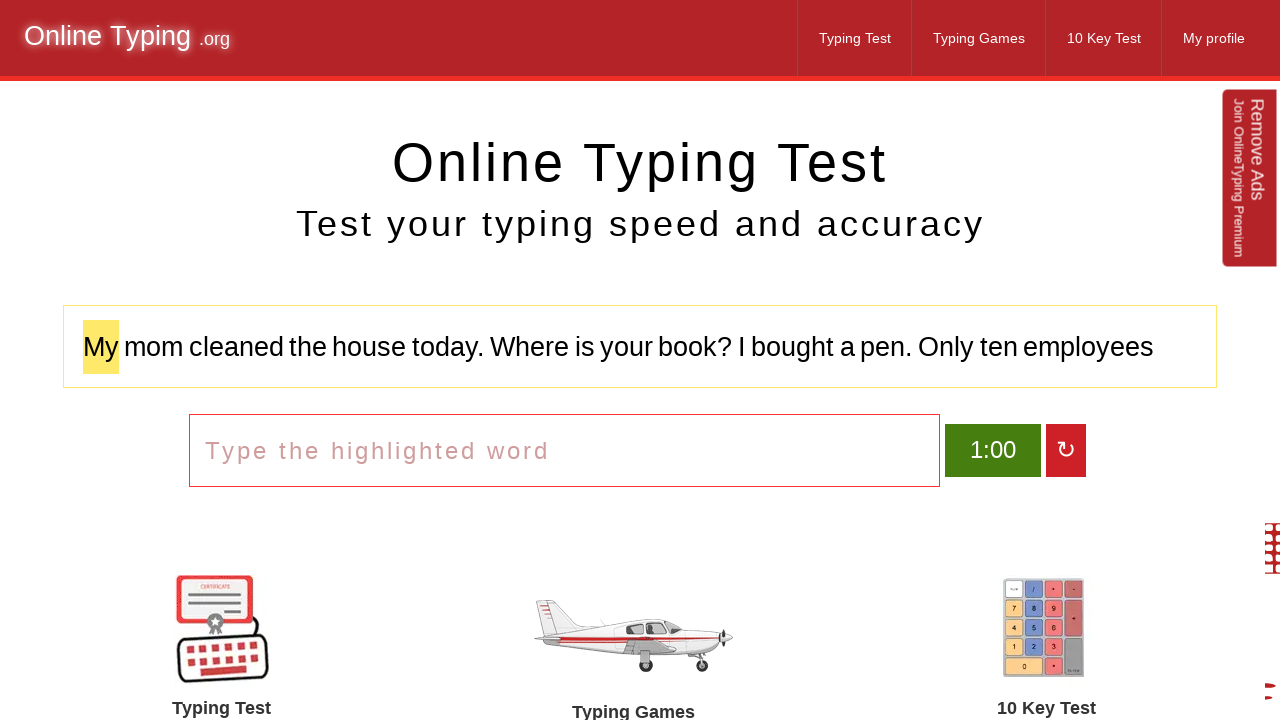

Typing test interface loaded (word-section visible)
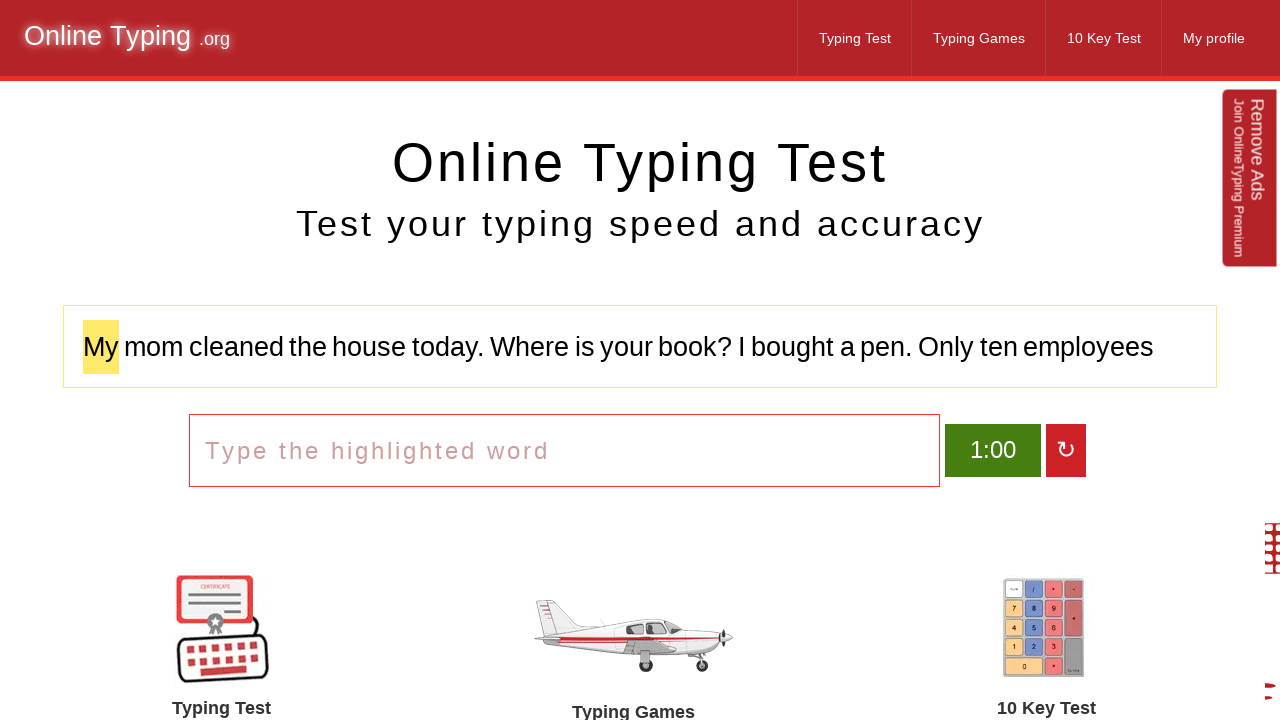

Retrieved current word to type: 'My'
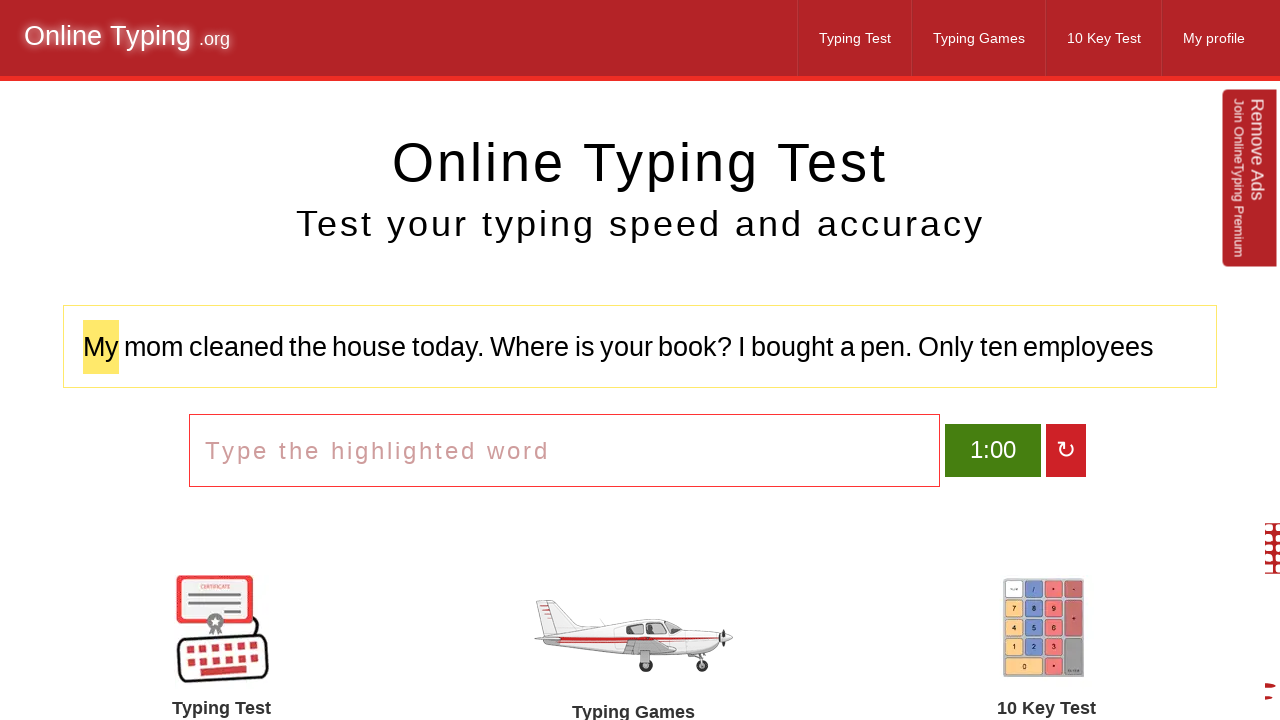

Typed the word 'My' into the input field
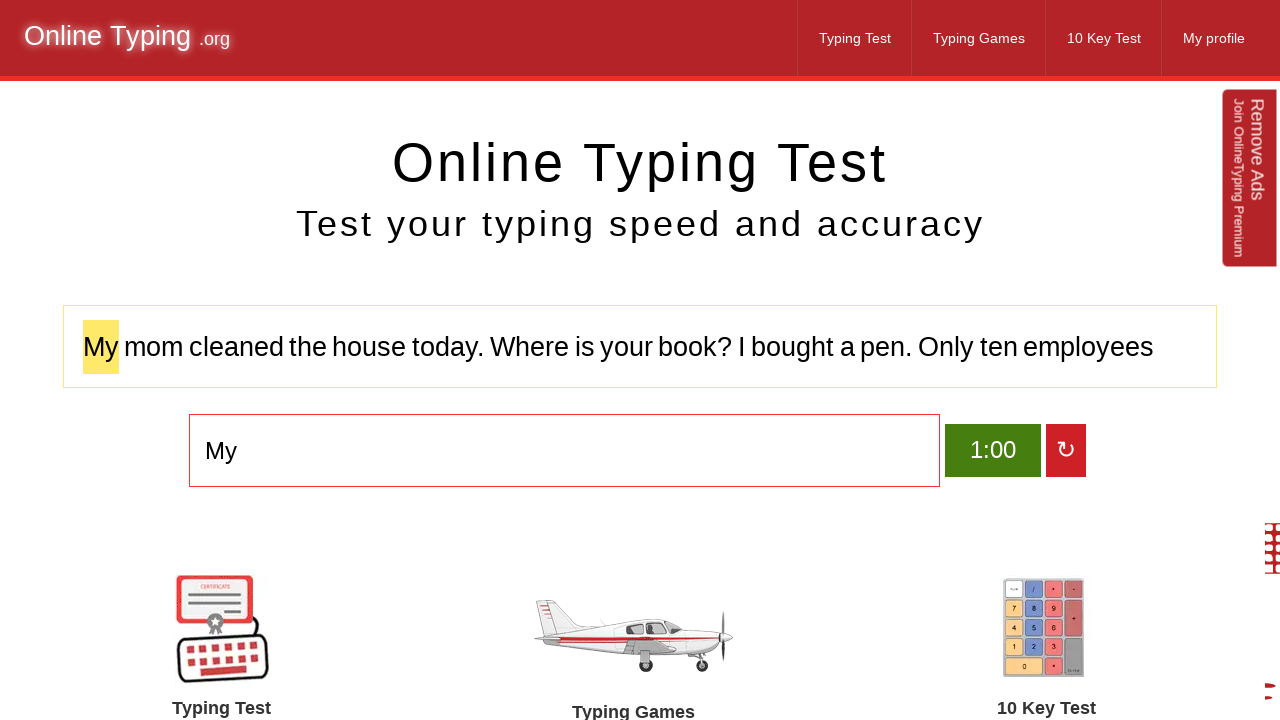

Pressed Space to confirm the typed word and move to next word
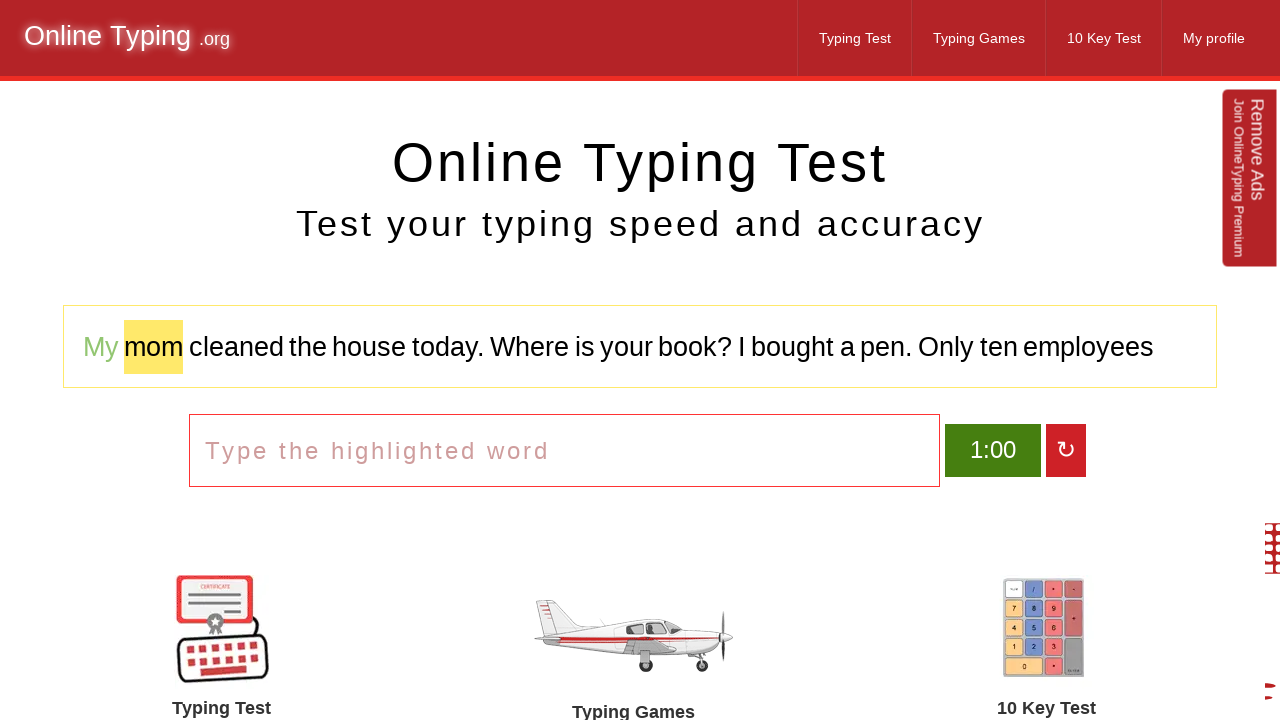

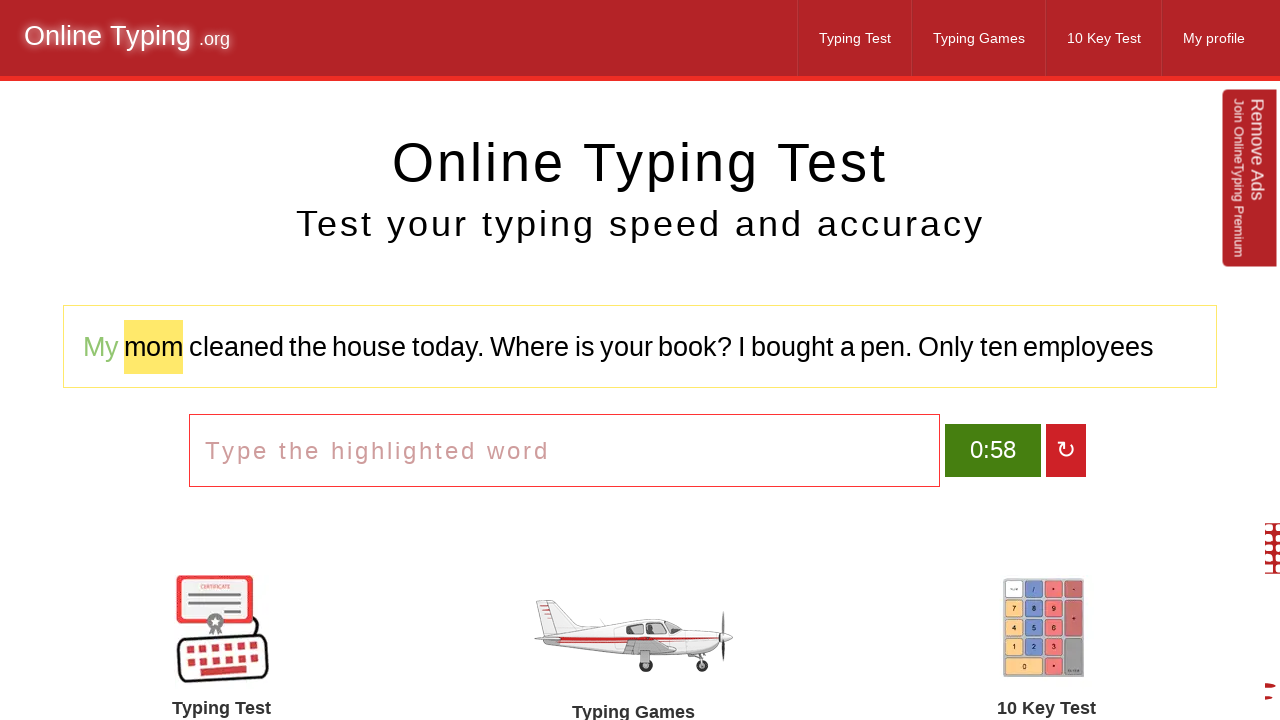